Navigates to an automation practice page, scrolls down to view a table with links, and locates all link elements in the table

Starting URL: https://rahulshettyacademy.com/AutomationPractice

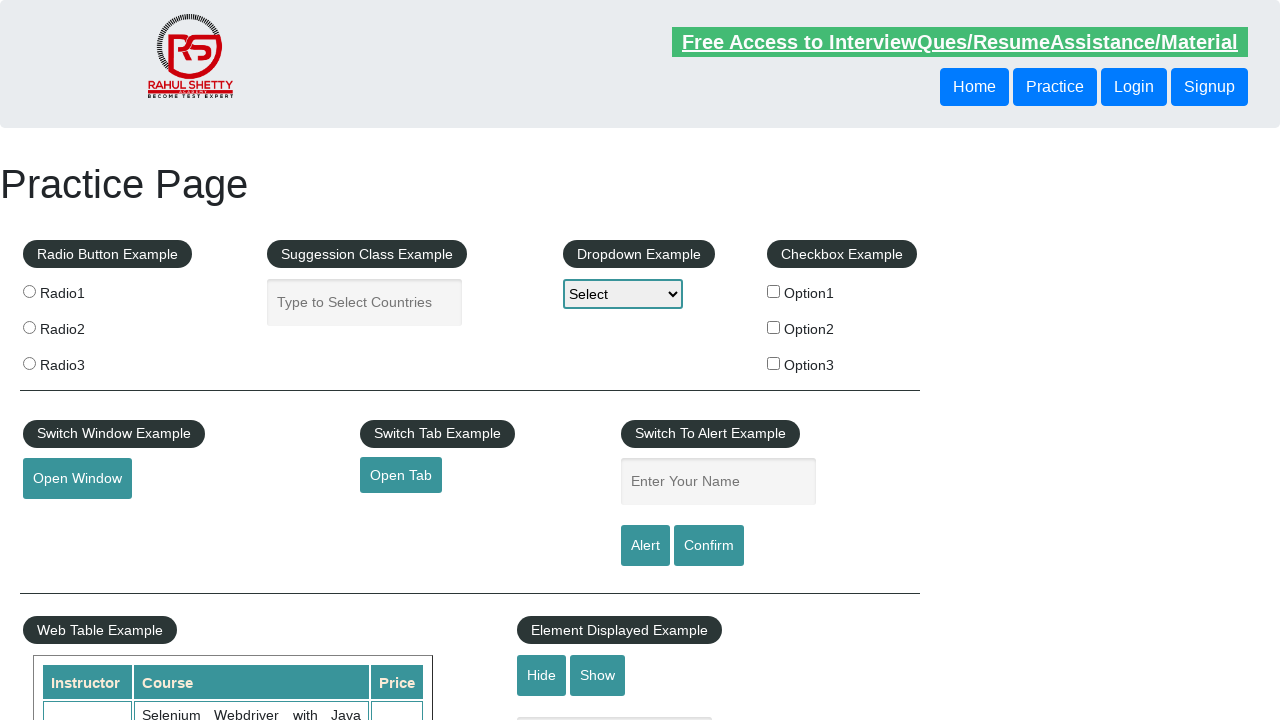

Scrolled down 1350 pixels to view table section
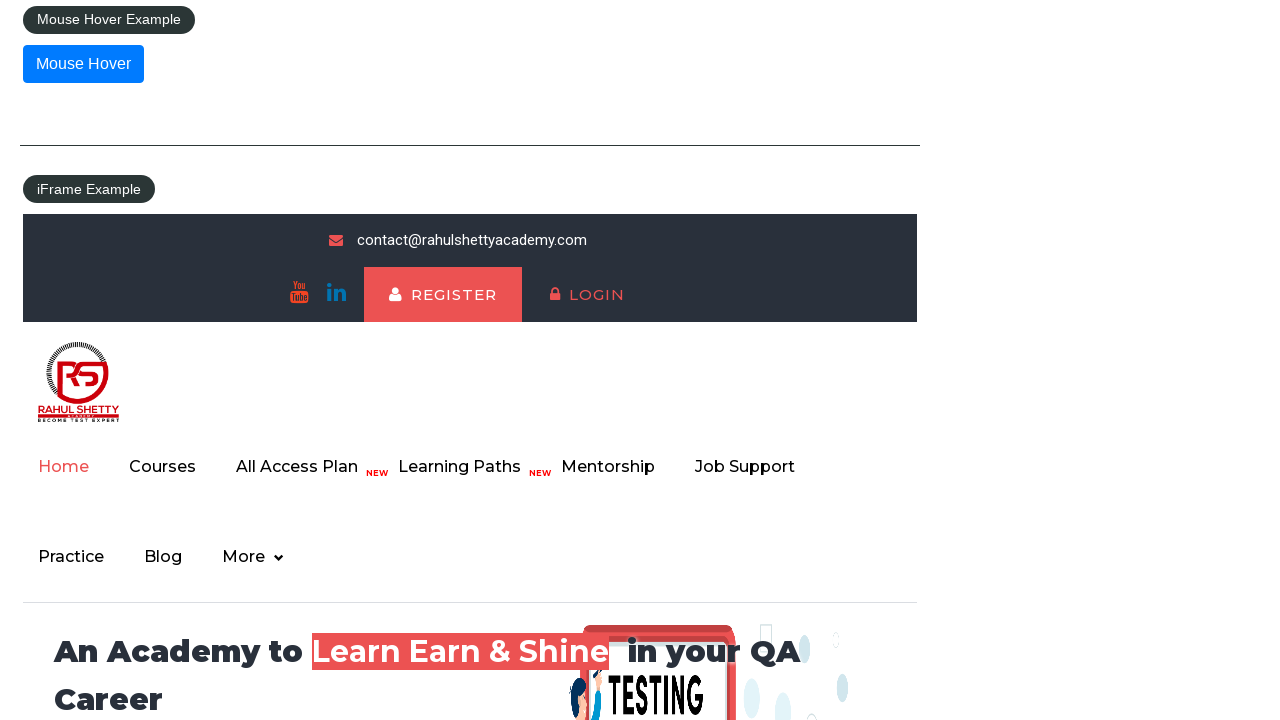

Table with links became visible
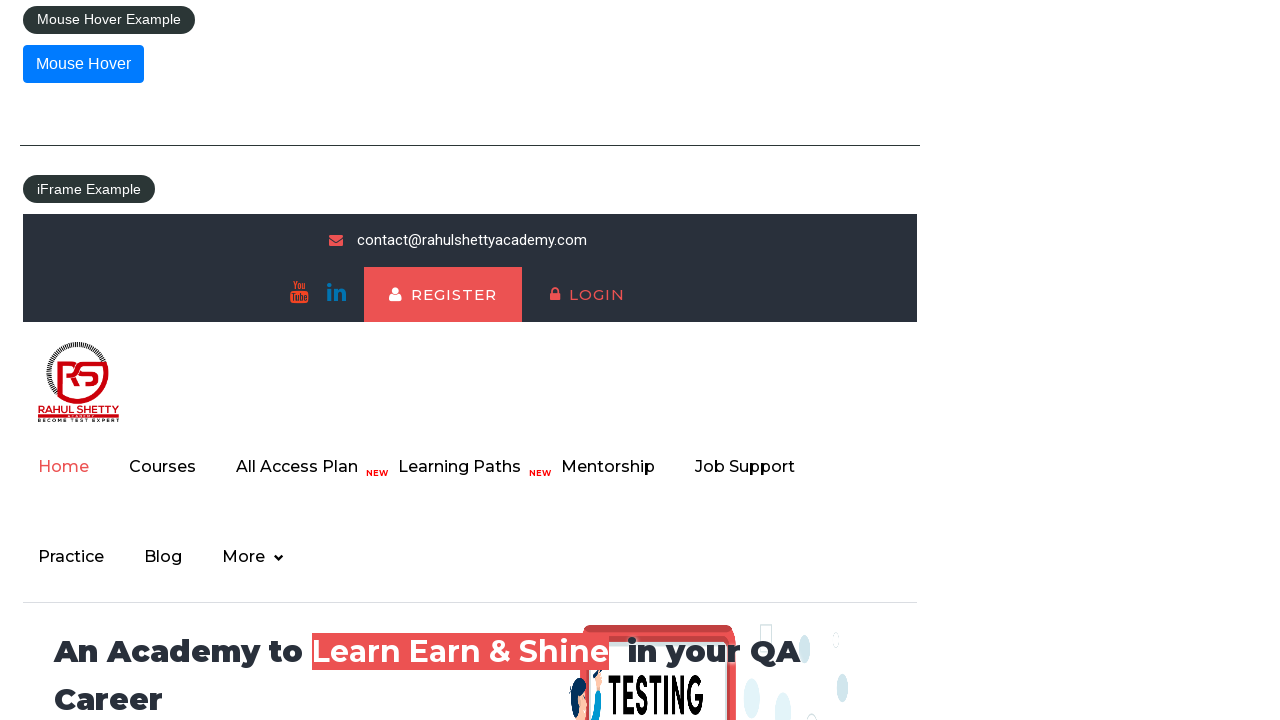

Located all link elements in table - found 20 links
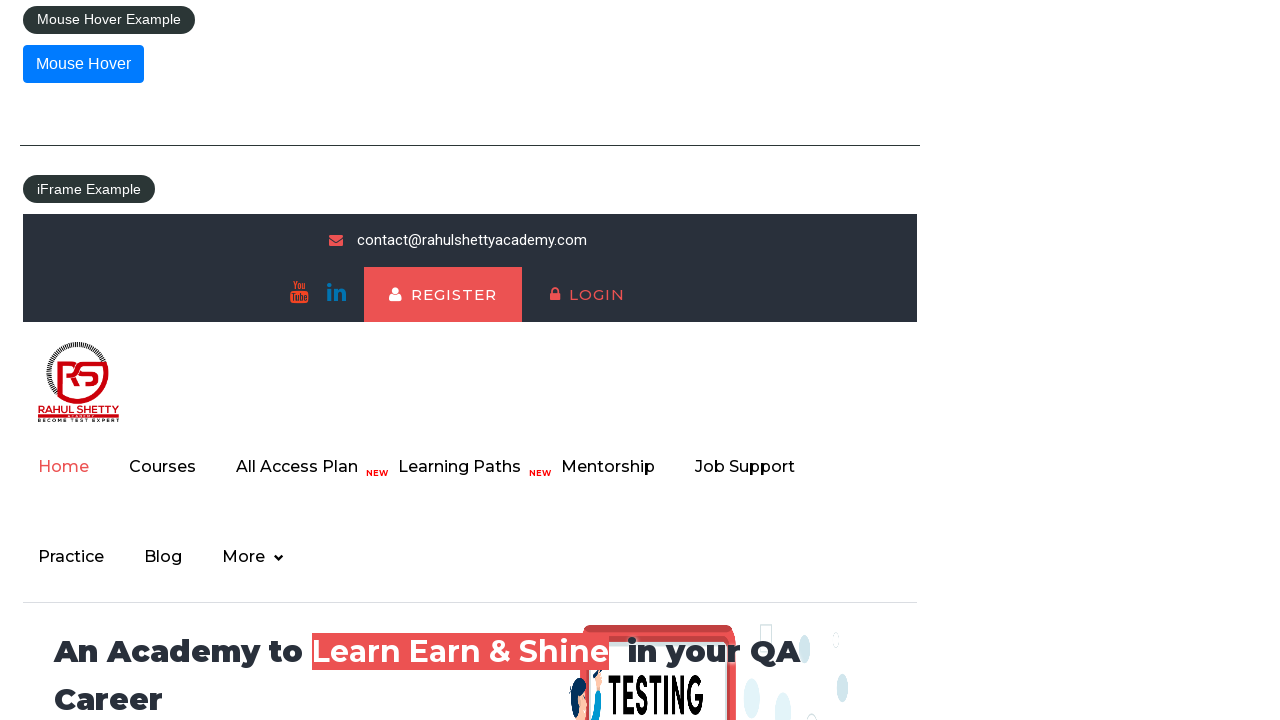

Verified that links were found in the table
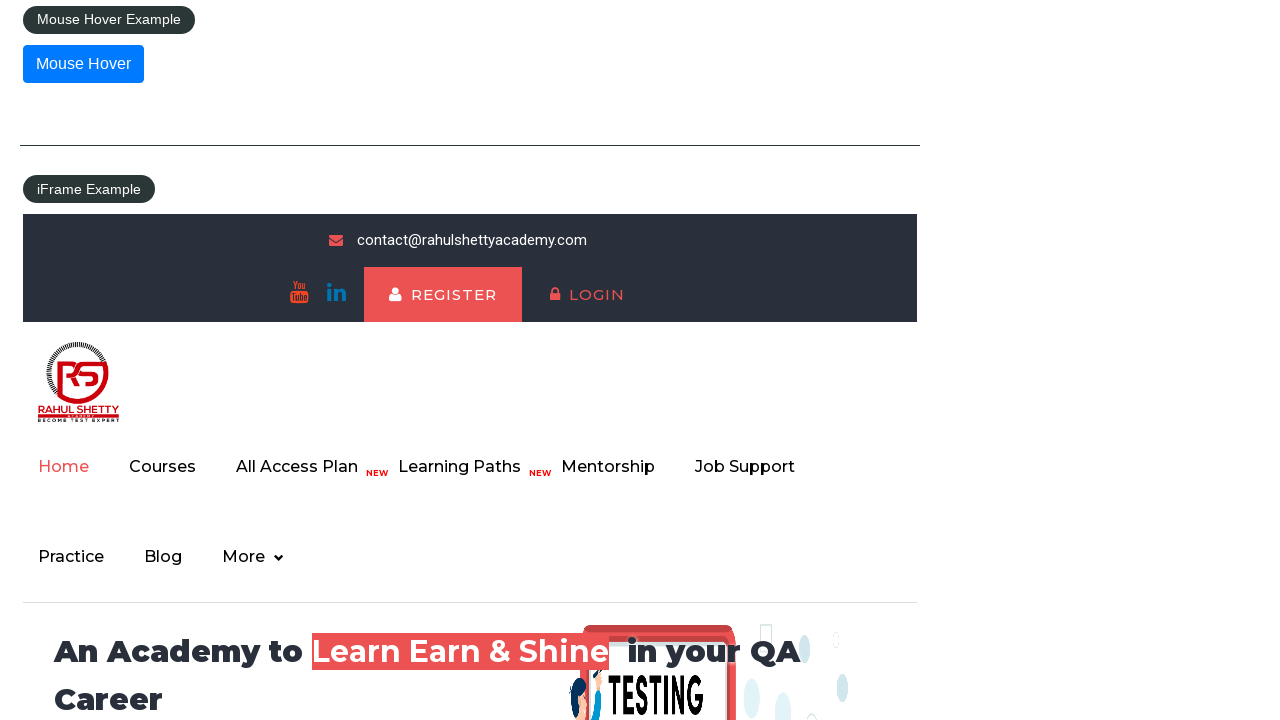

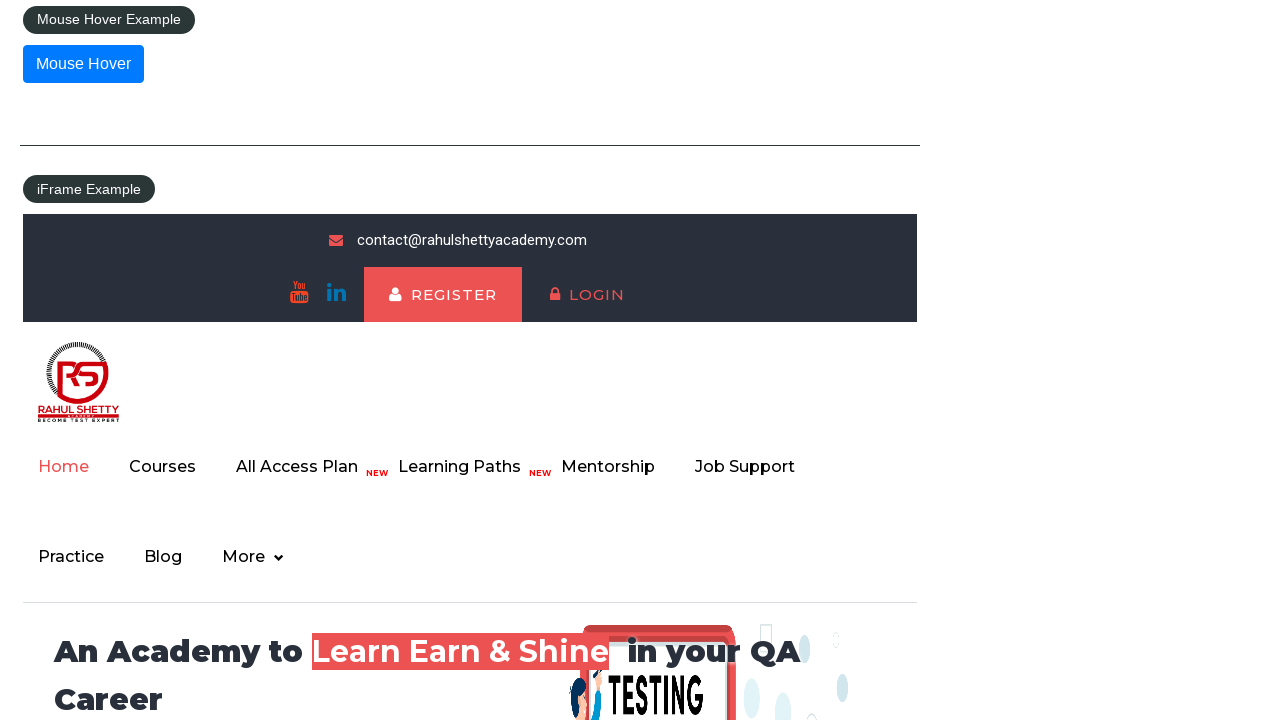